Tests a form submission by filling in first name, last name, and email fields, then clicking the submit button.

Starting URL: http://secure-retreat-92358.herokuapp.com/

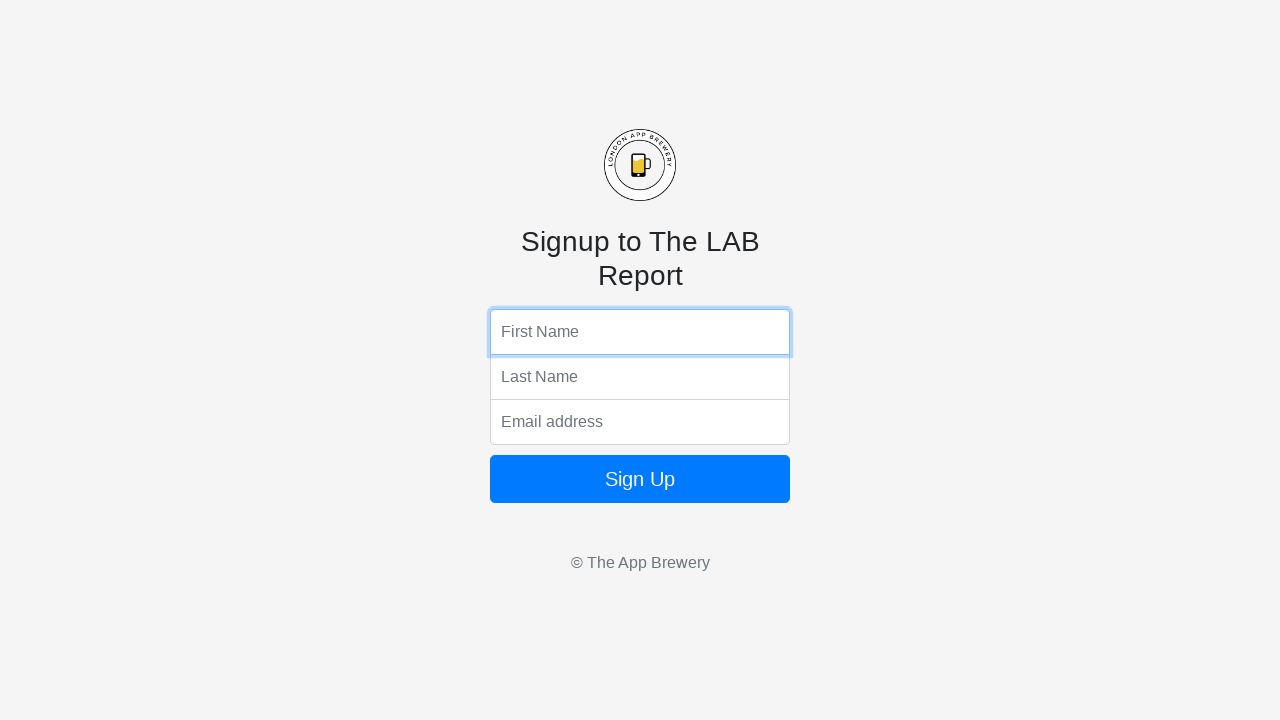

Filled first name field with 'Samantha' on input[name='fName']
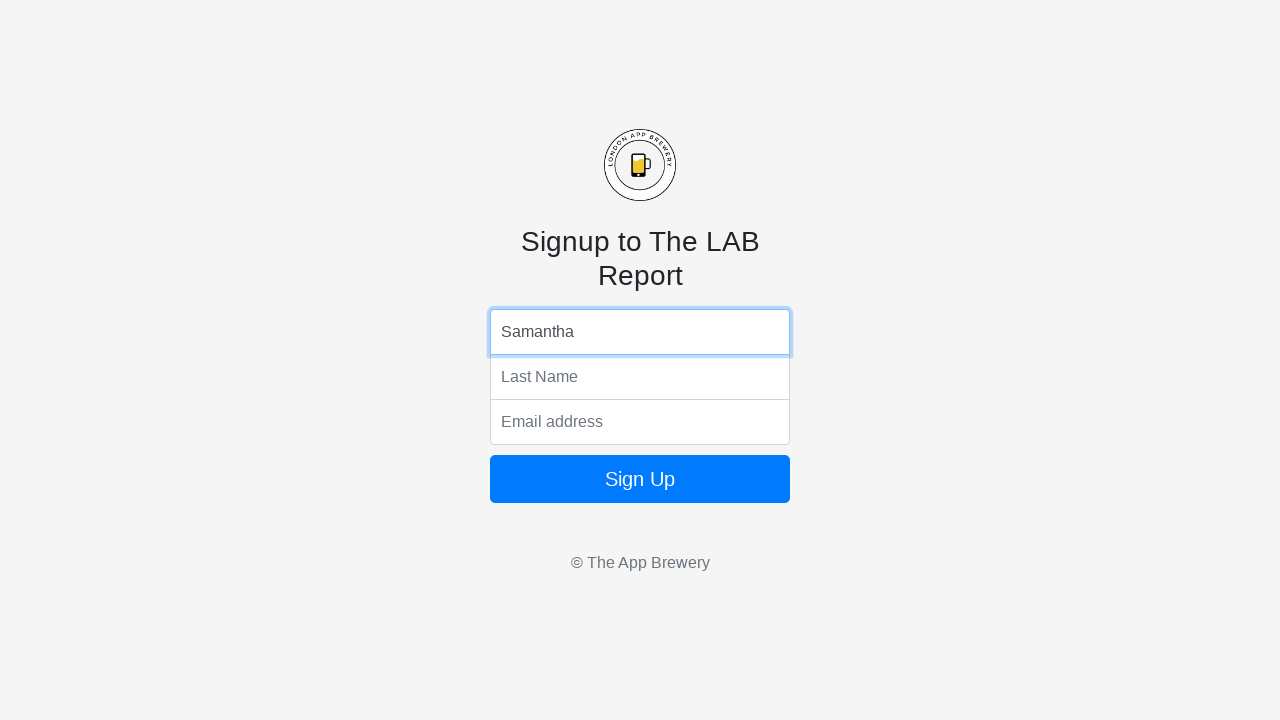

Filled last name field with 'Mitchell' on input[name='lName']
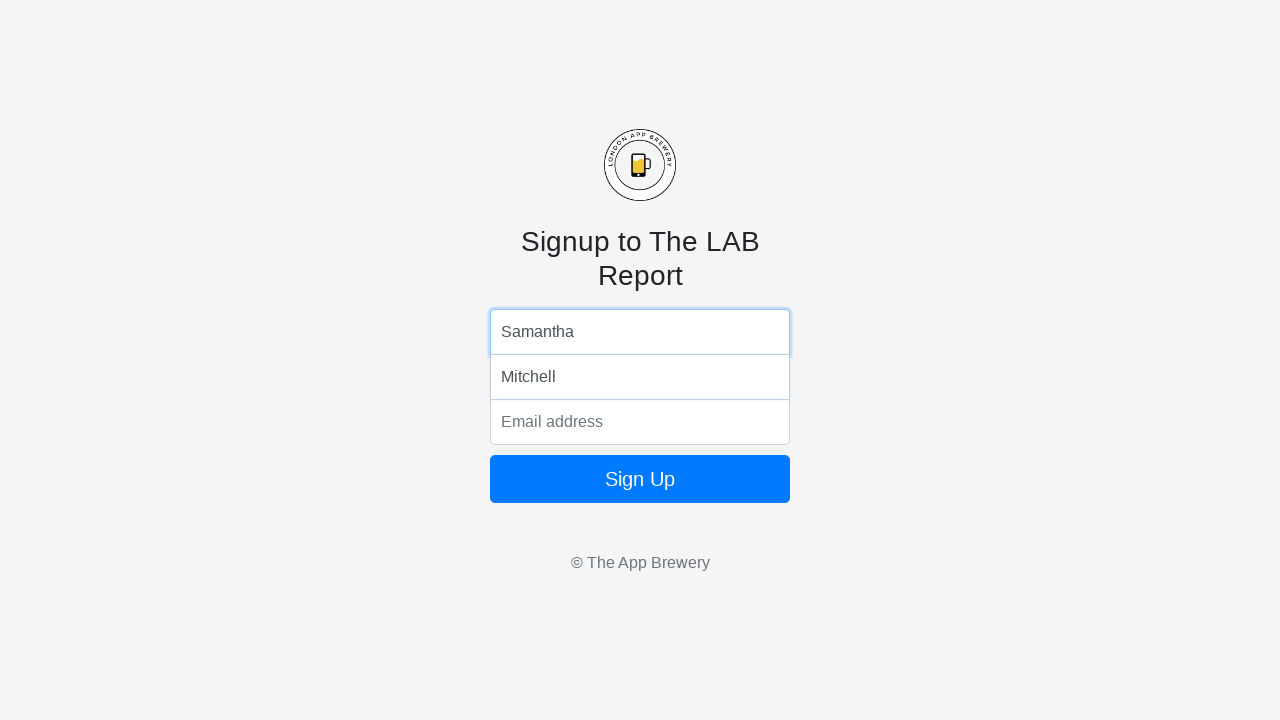

Filled email field with 'samantha.mitchell92@example.com' on input[name='email']
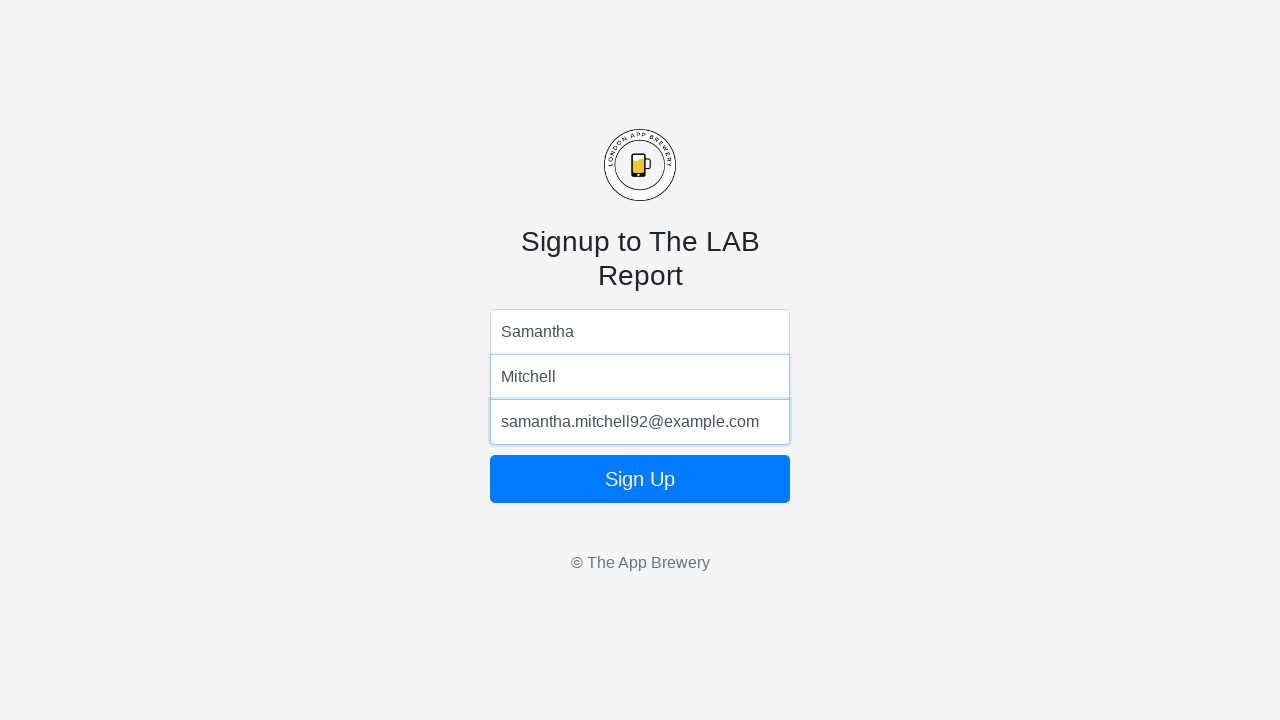

Clicked the form submit button at (640, 479) on form button
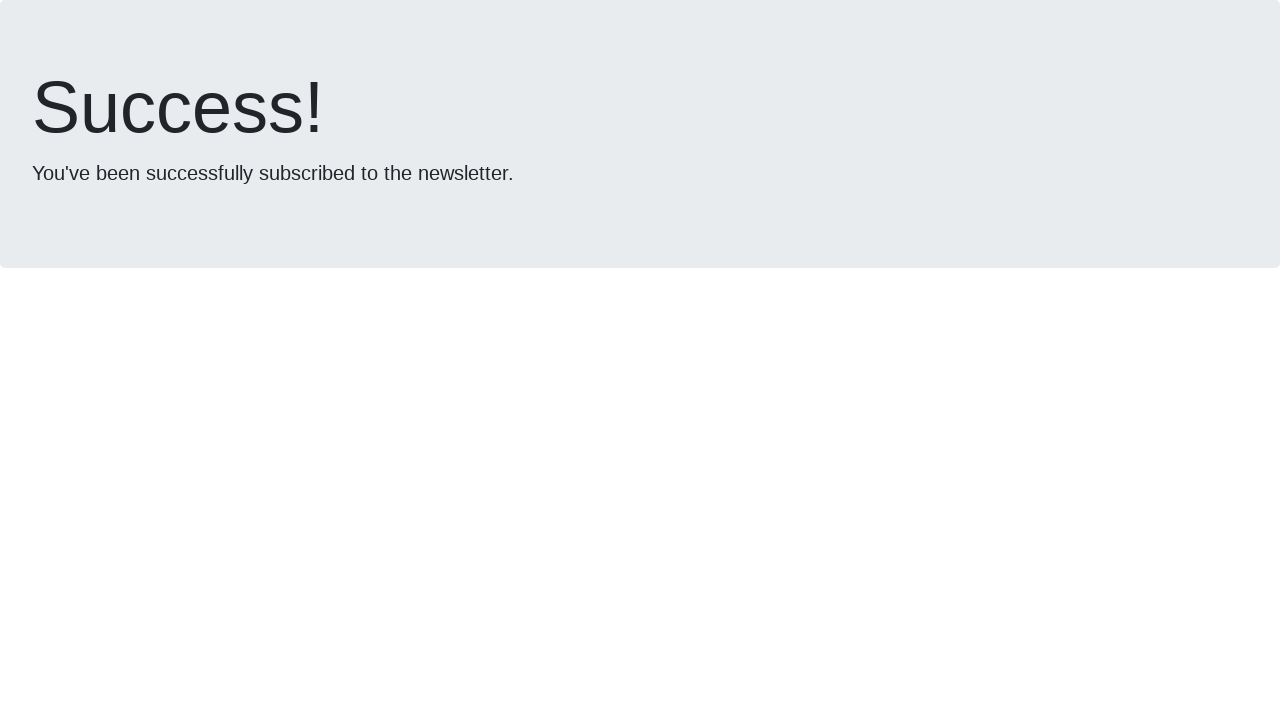

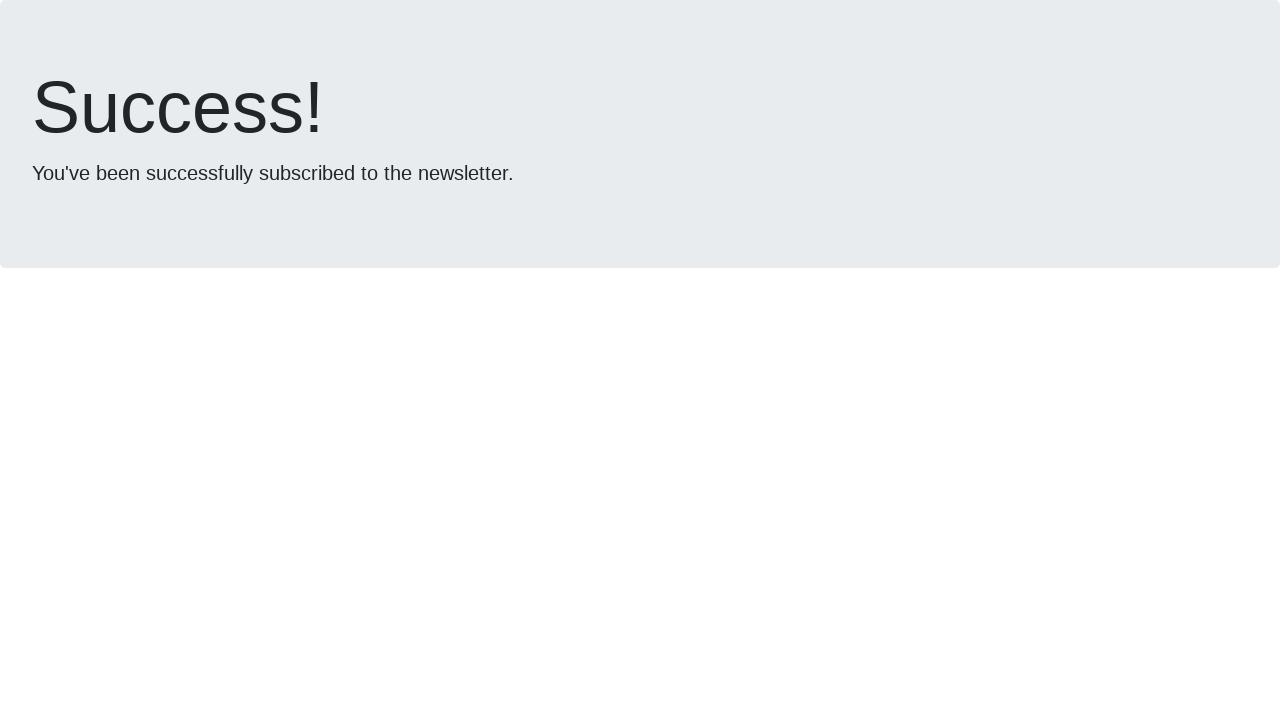